Tests iframe interaction on W3Schools by switching to an iframe, clicking a button inside it, then switching back to the main page and clicking the Run button.

Starting URL: https://www.w3schools.com/js/tryit.asp?filename=tryjs_myfirst

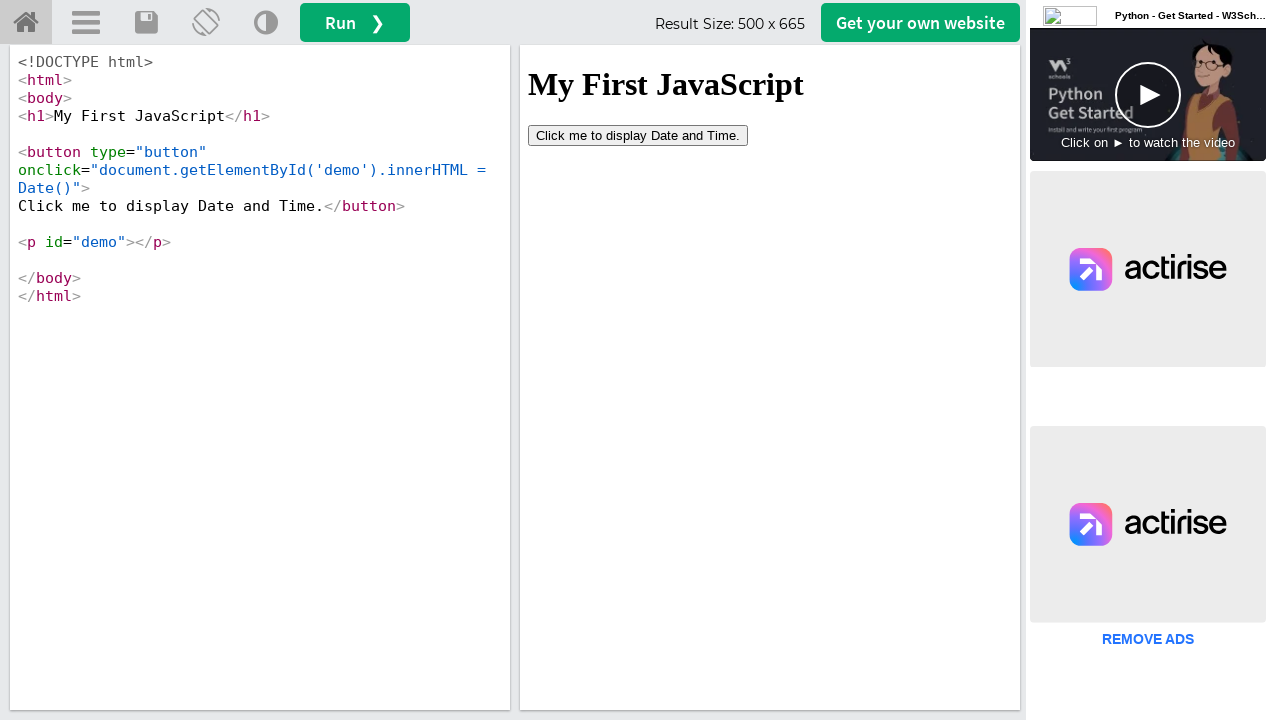

Waited 3 seconds for page to load
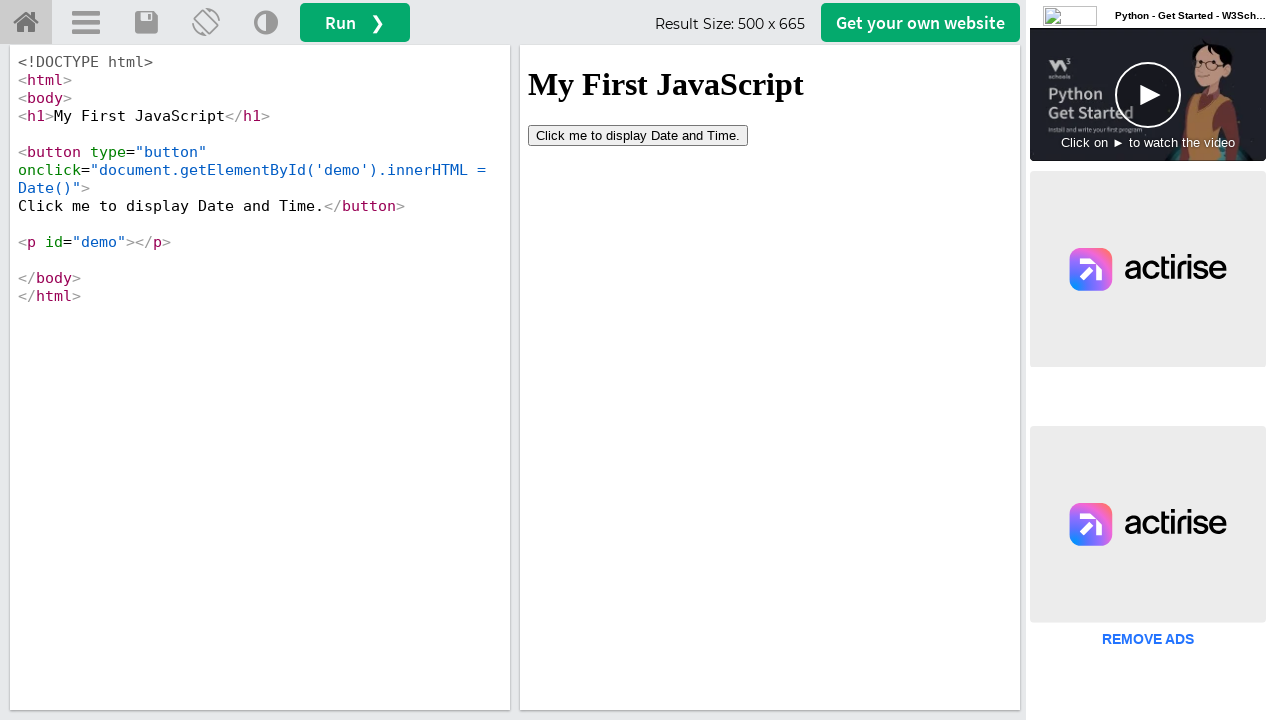

Located iframe element with id 'iframeResult'
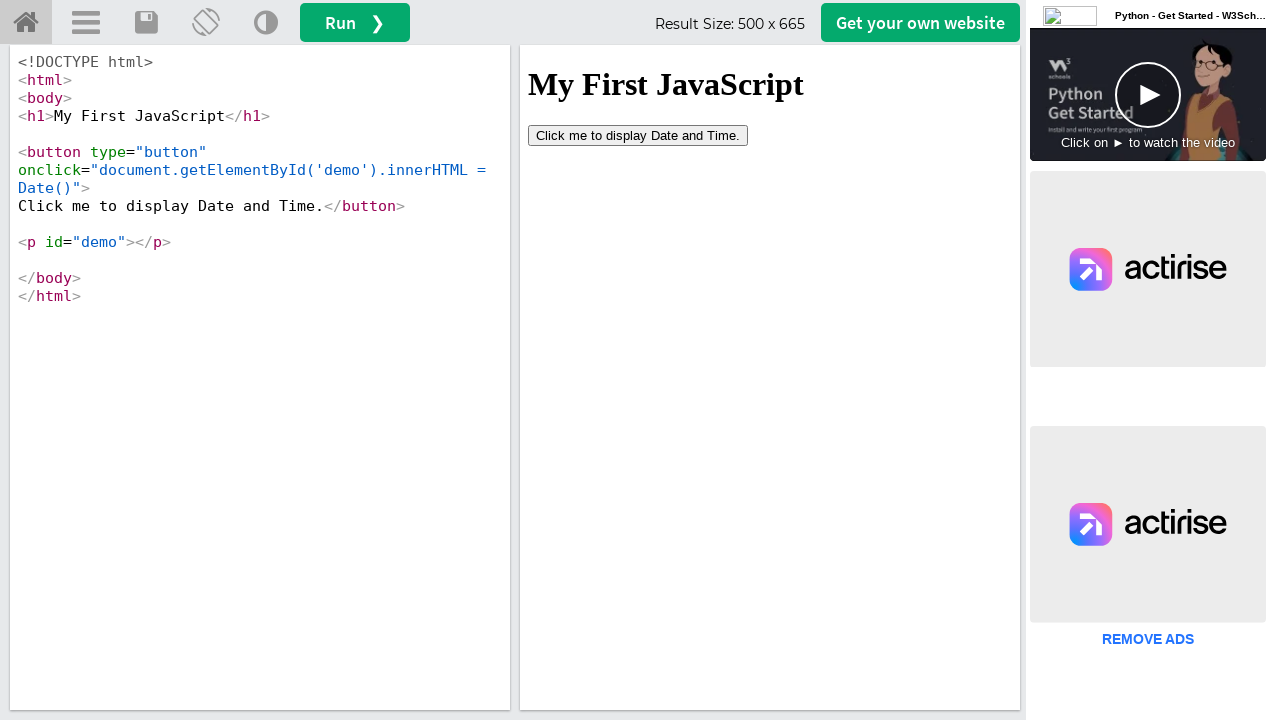

Waited 2 seconds for iframe content to load
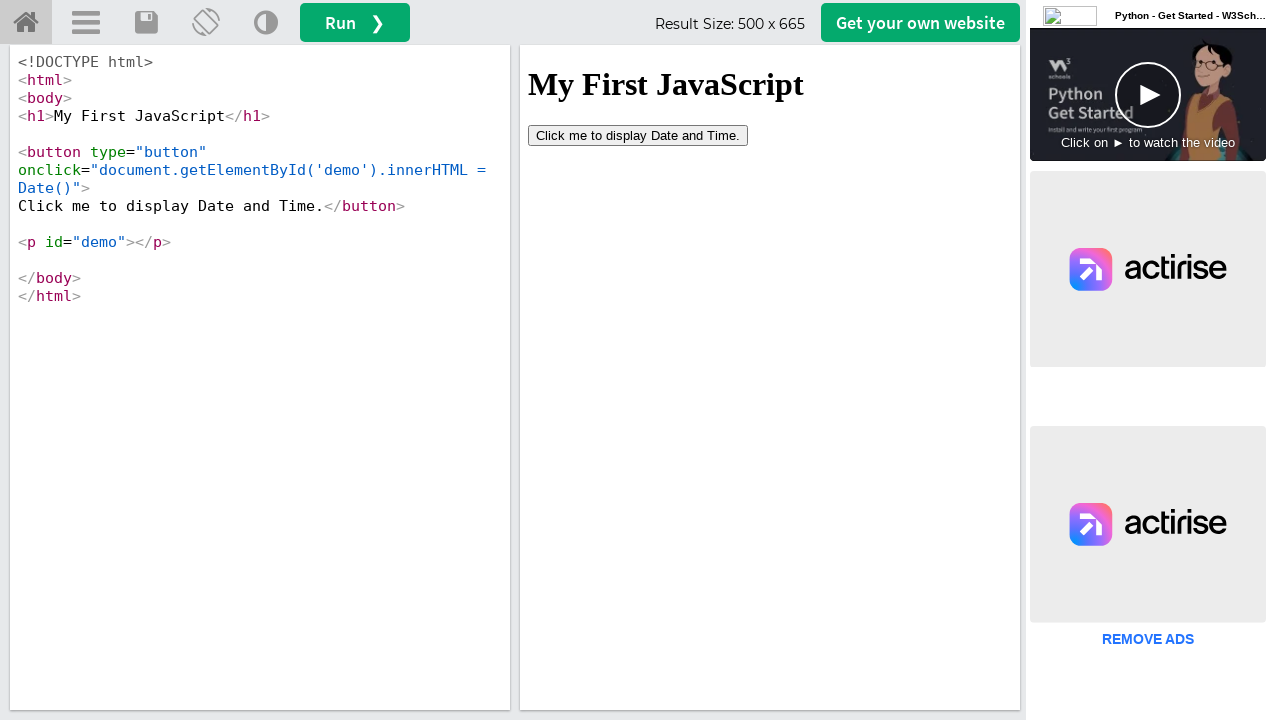

Clicked button inside iframe at (638, 135) on iframe#iframeResult >> internal:control=enter-frame >> button[type='button']
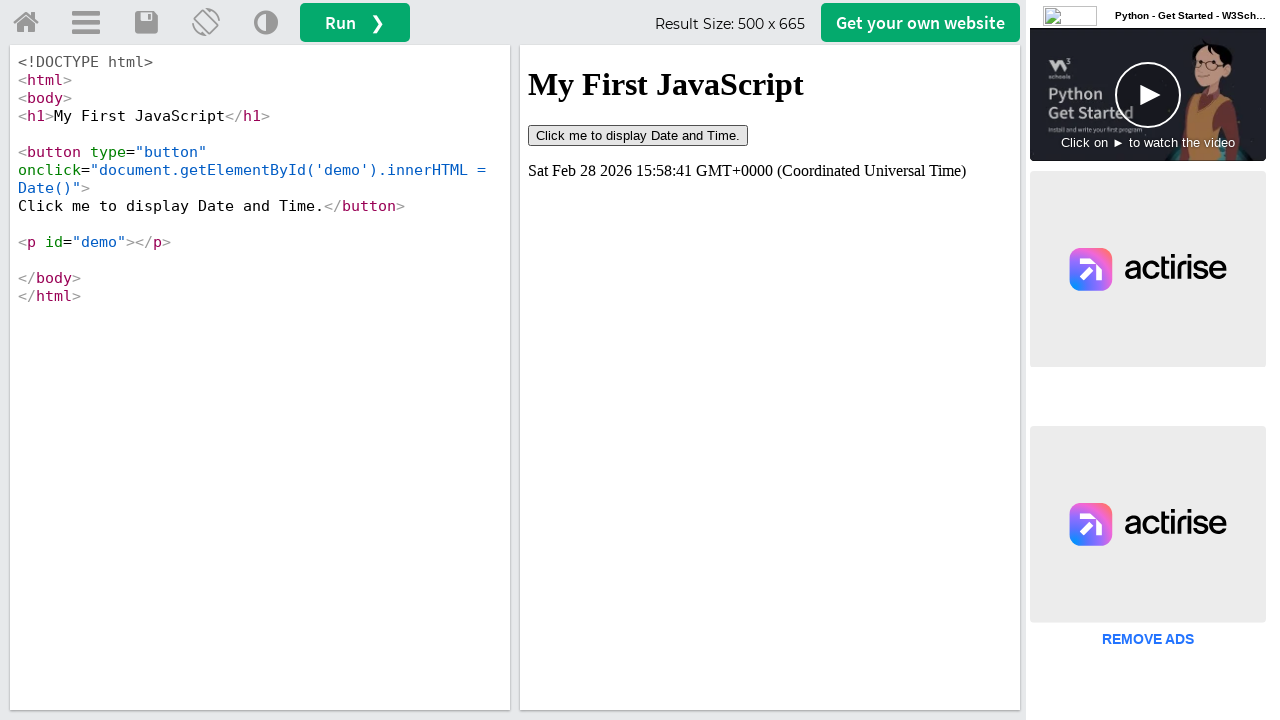

Waited 2 seconds to observe iframe button click result
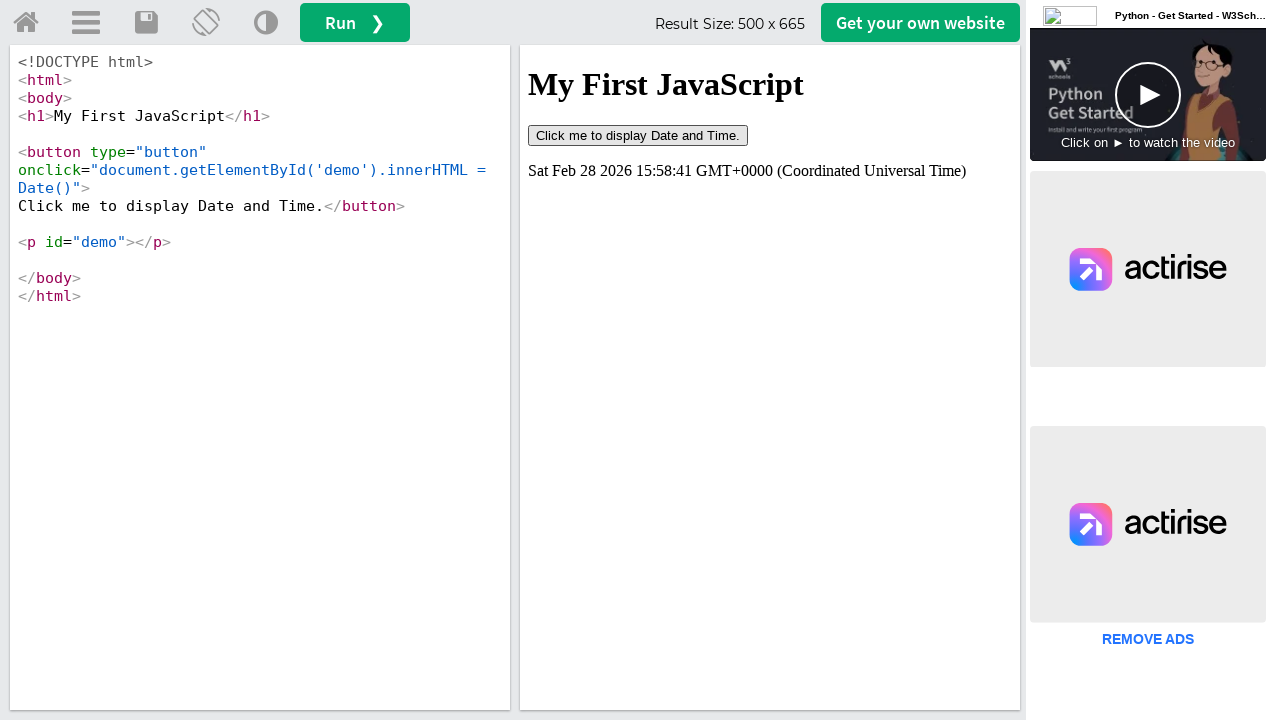

Clicked Run button on main page at (355, 22) on button#runbtn
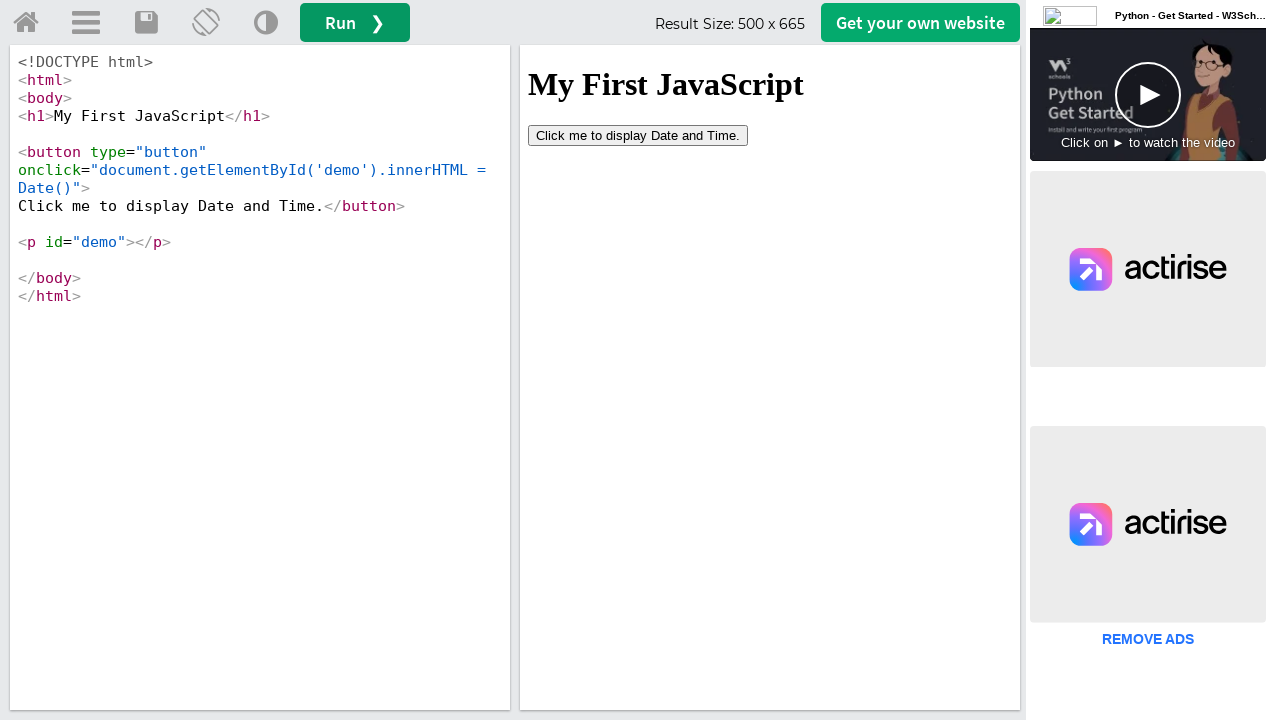

Waited 2 seconds to observe Run button result
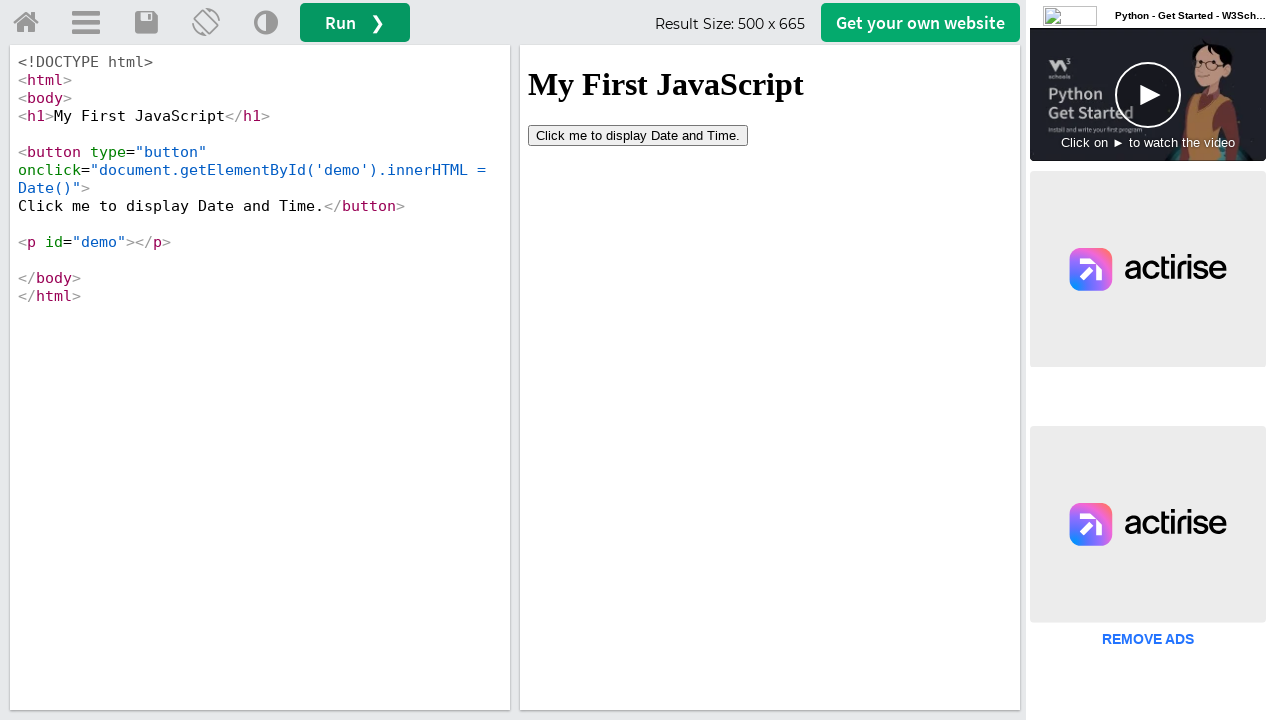

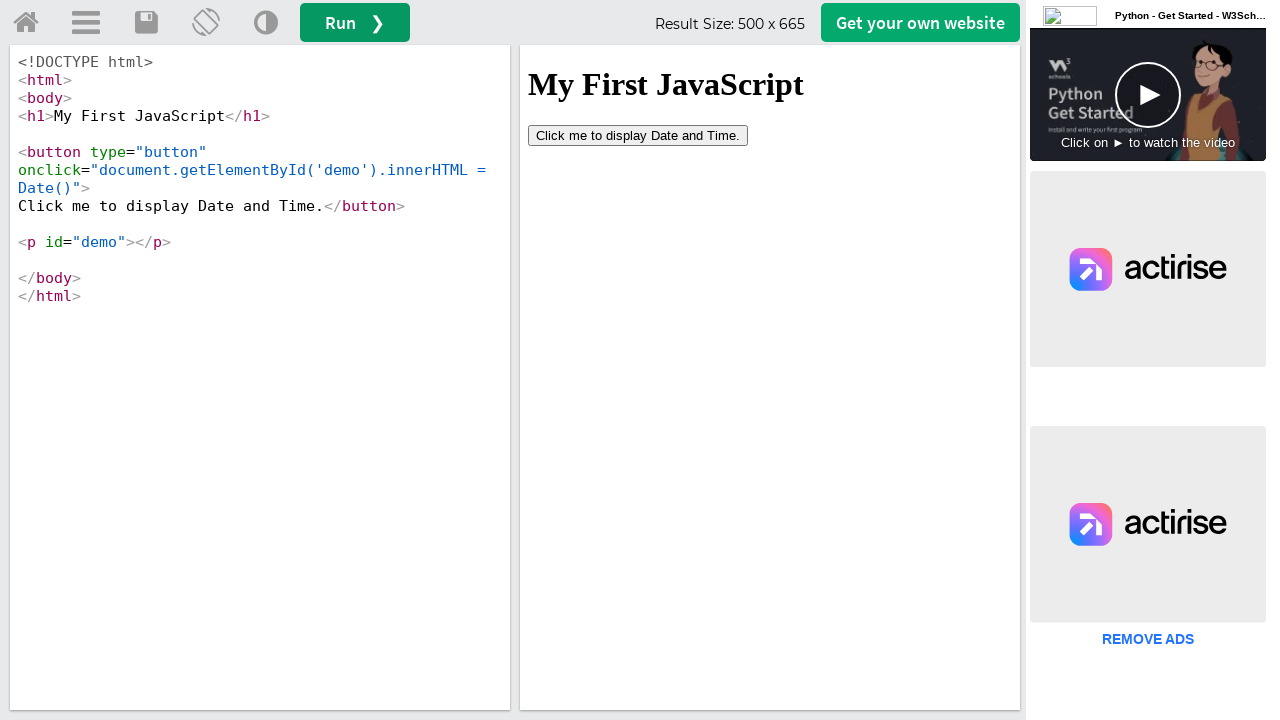